Tests tooltip display on hover by moving mouse over an age input field and verifying the tooltip content appears

Starting URL: https://automationfc.github.io/jquery-tooltip/

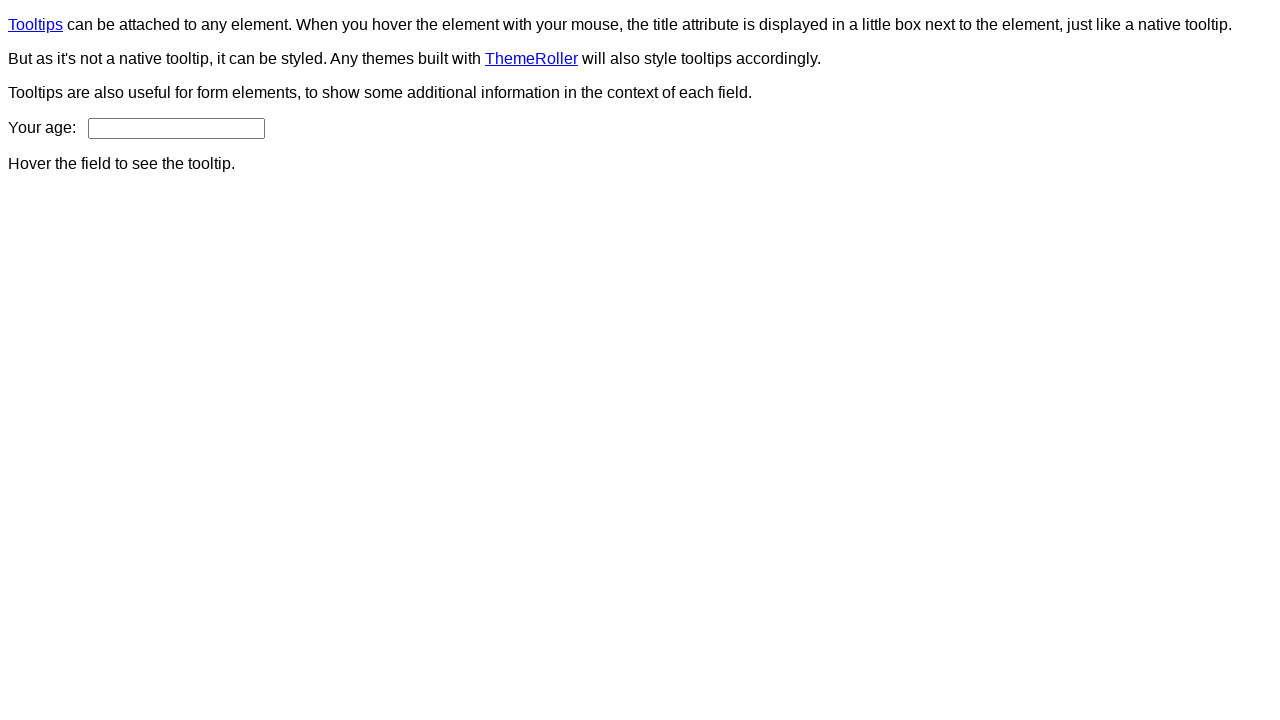

Hovered mouse over age input field to trigger tooltip at (176, 128) on xpath=//input[@id='age']
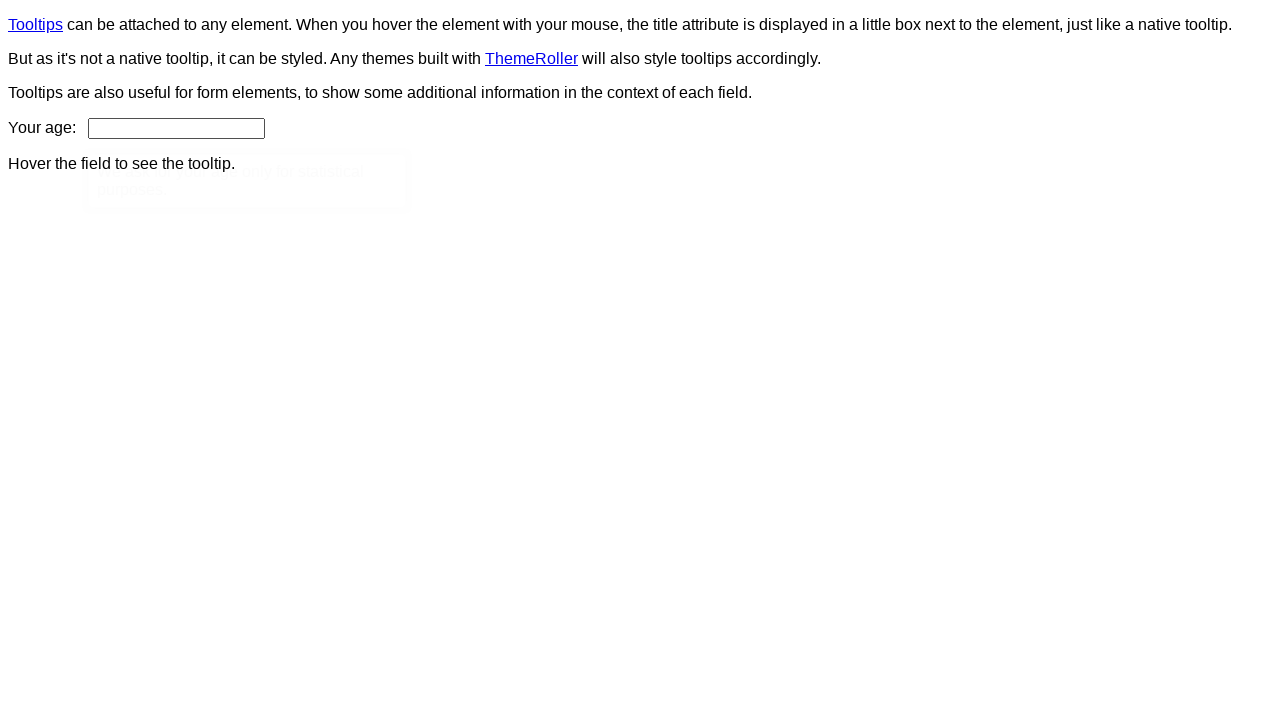

Tooltip content element appeared and became visible
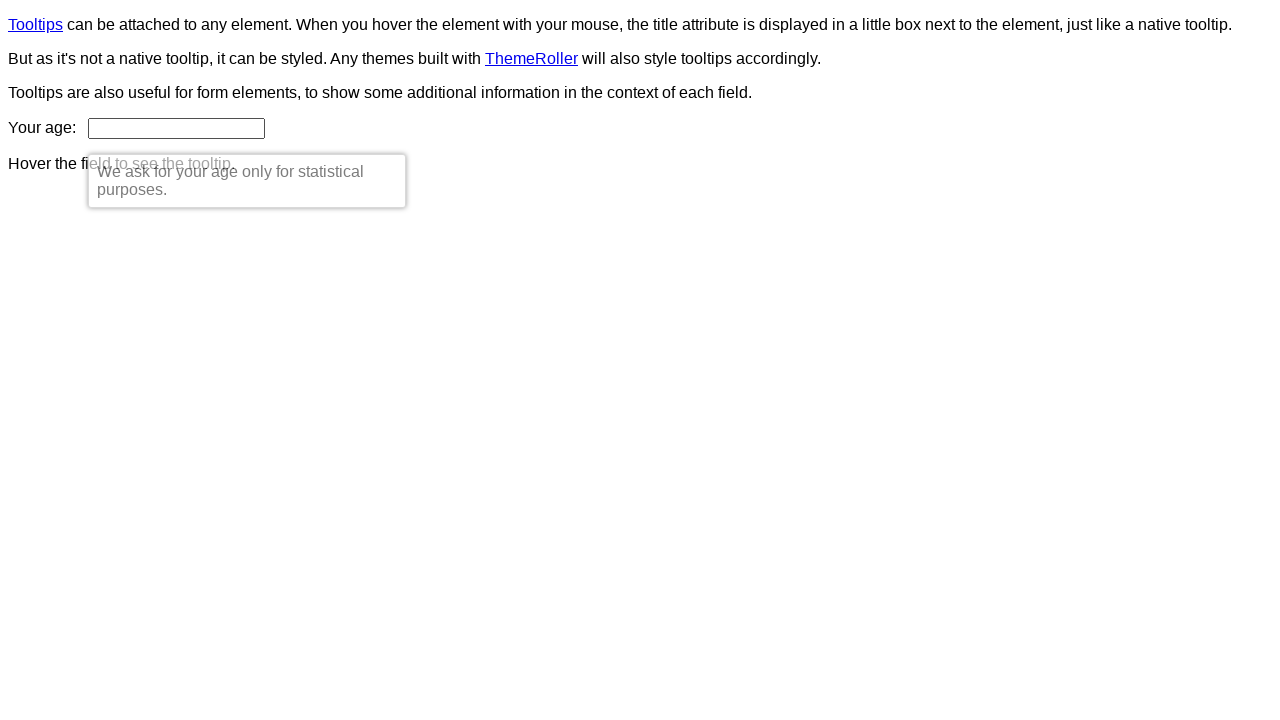

Verified tooltip content matches expected text: 'We ask for your age only for statistical purposes.'
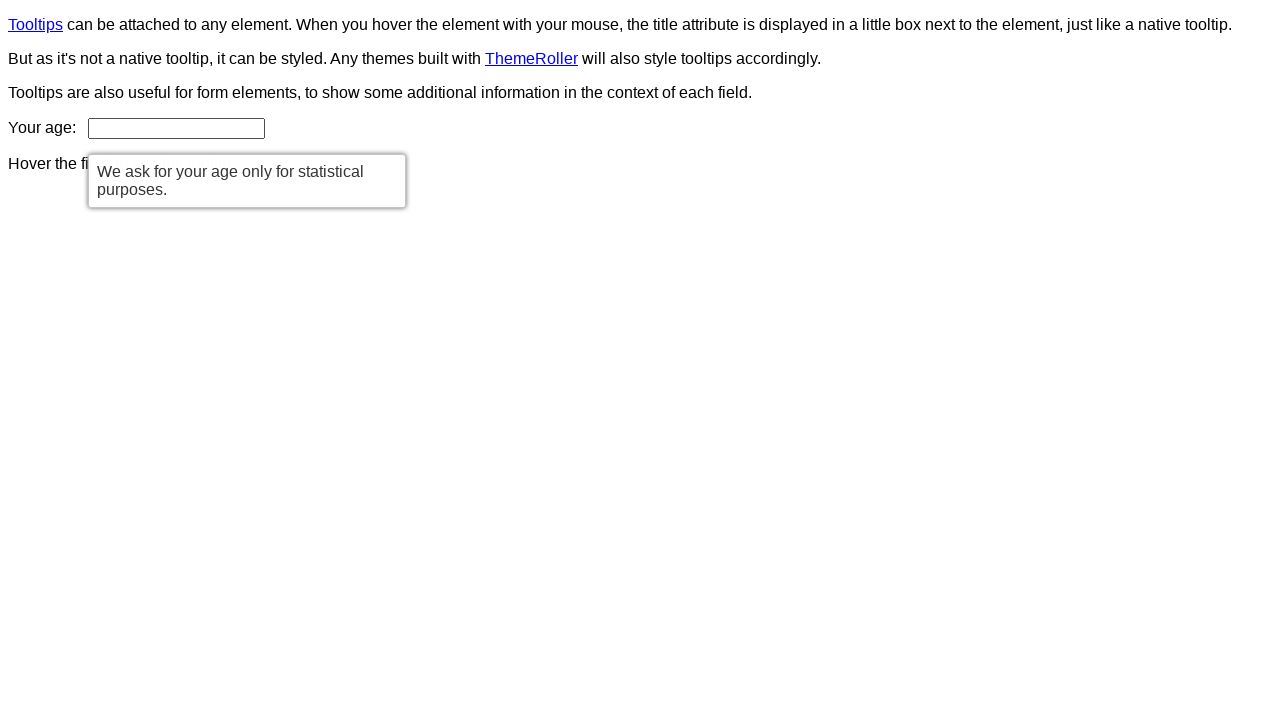

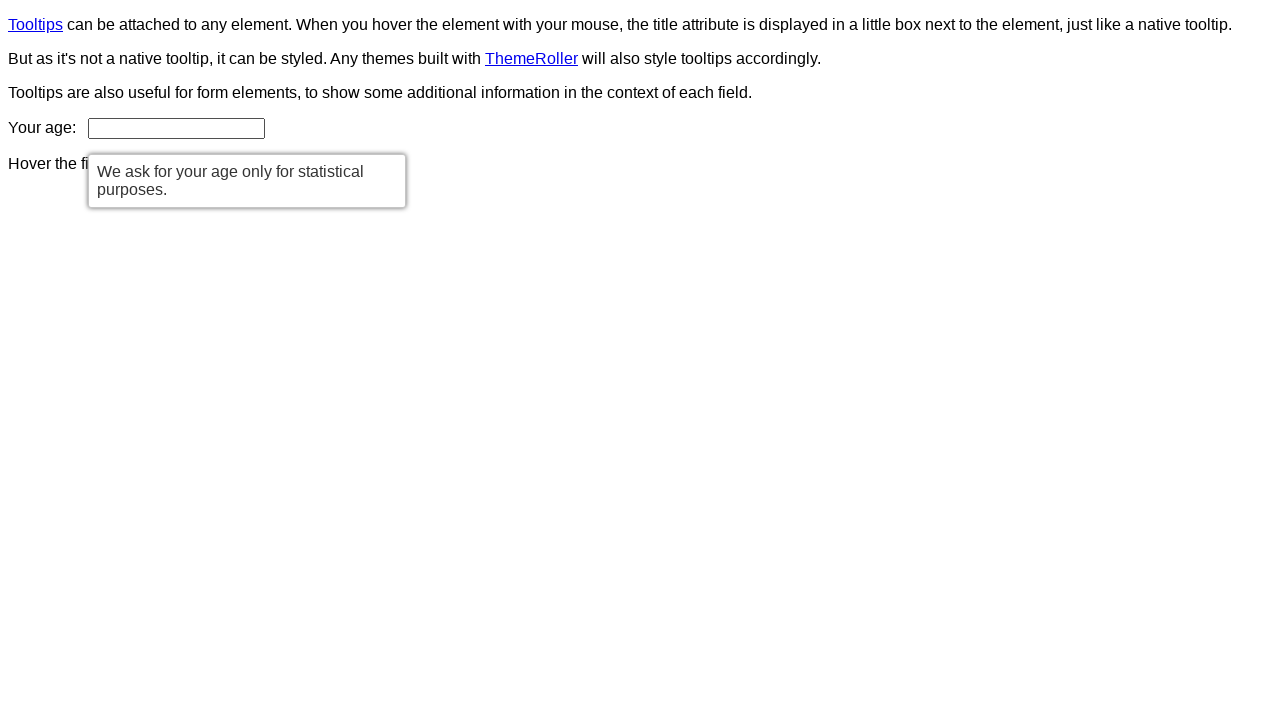